Fills out a comprehensive registration form including personal information, contact details, skills, date of birth, and password fields, then submits the form

Starting URL: https://demo.automationtesting.in/Register.html

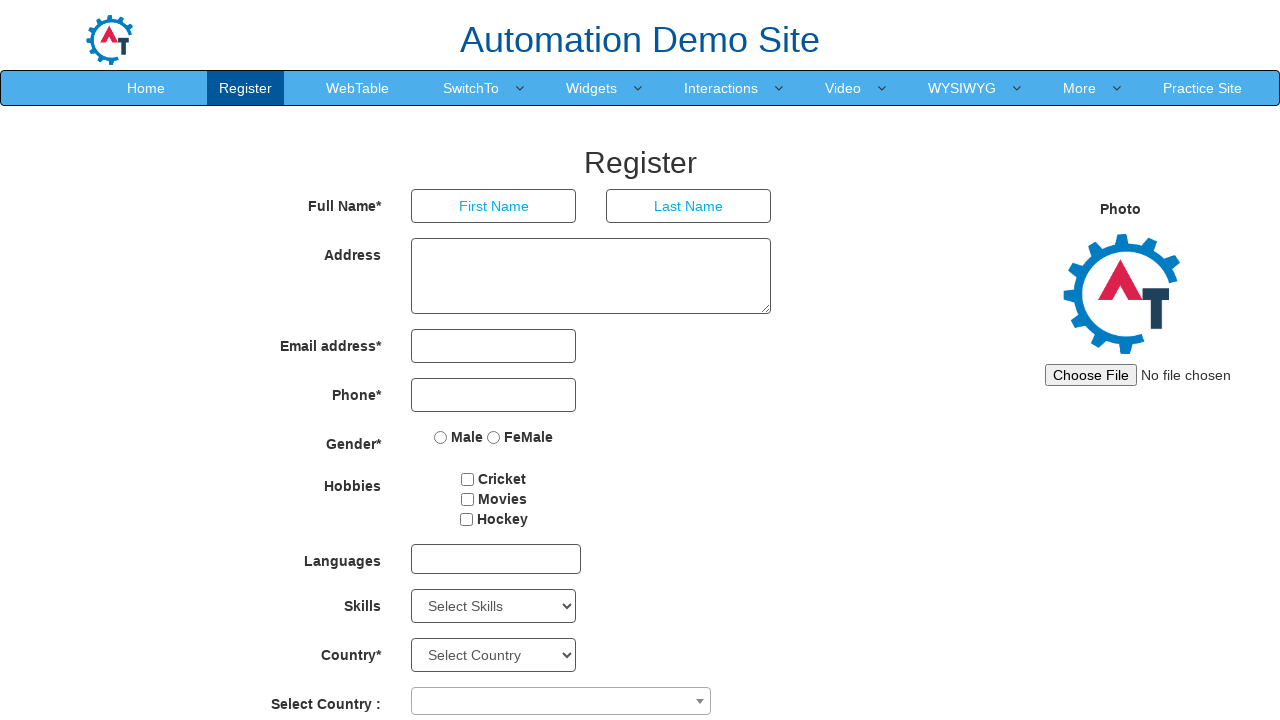

Filled First Name field with 'Naveenreddy' on //input[@placeholder='First Name']
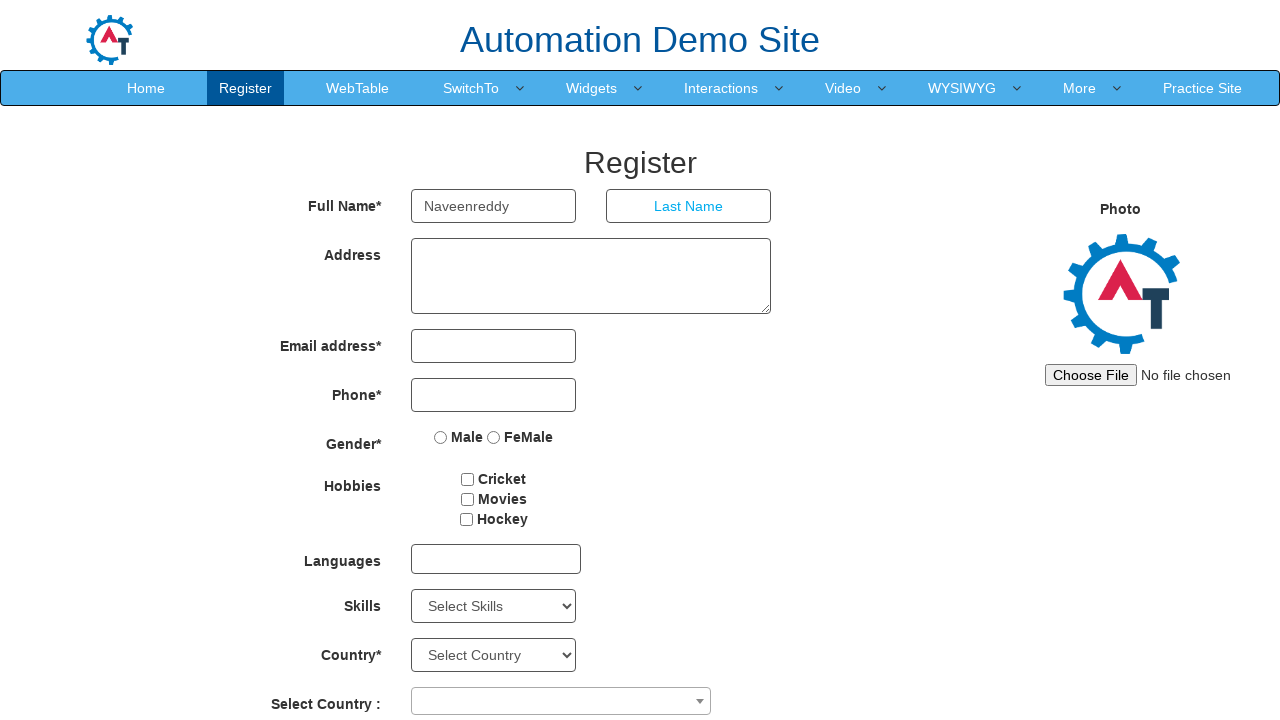

Filled Last Name field with 'Neelam' on //input[@placeholder='Last Name']
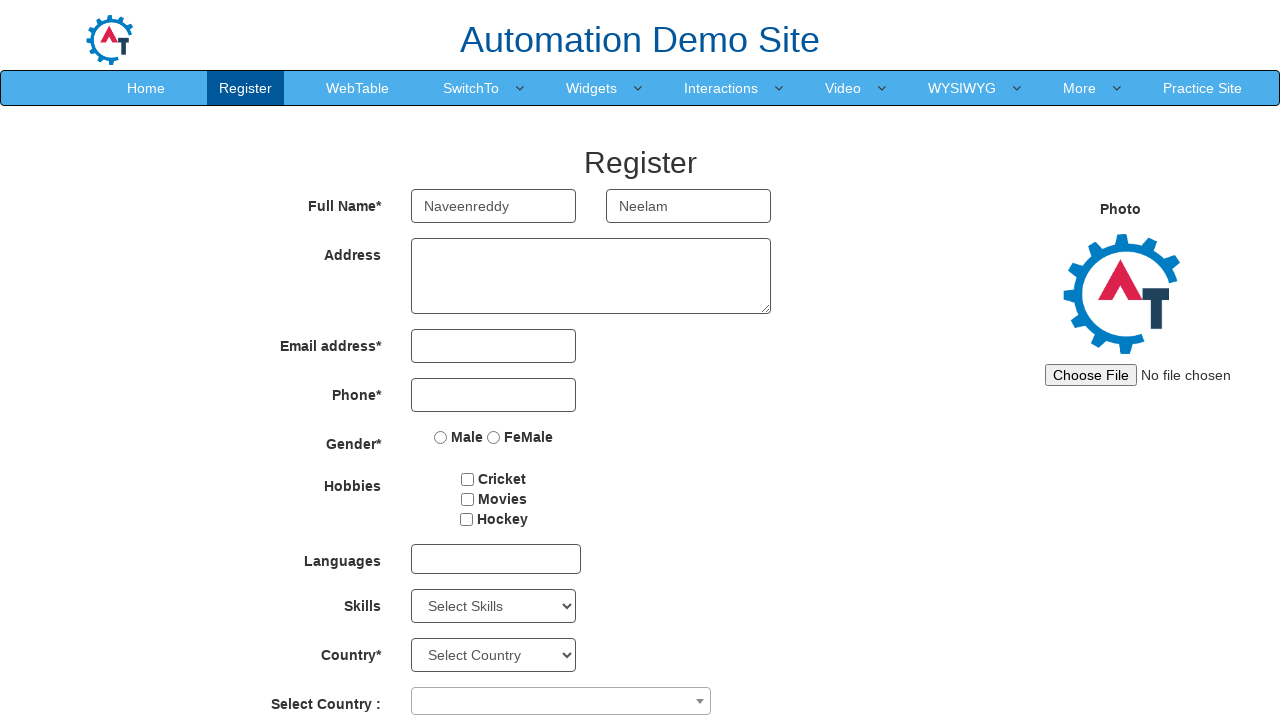

Filled Address field with 'Girisastrivari kandriga' on //textarea[@ng-model='Adress']
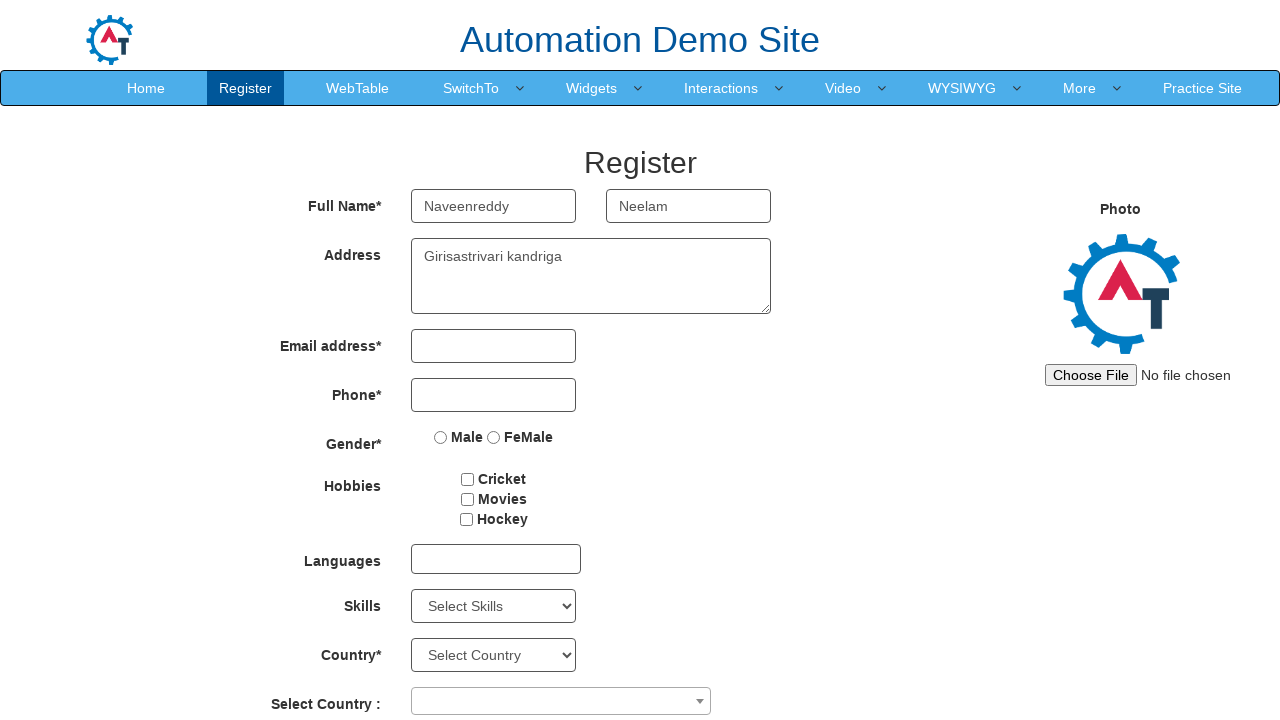

Filled Email field with 'neelamreddy212@gmail.com' on //input[@type='email']
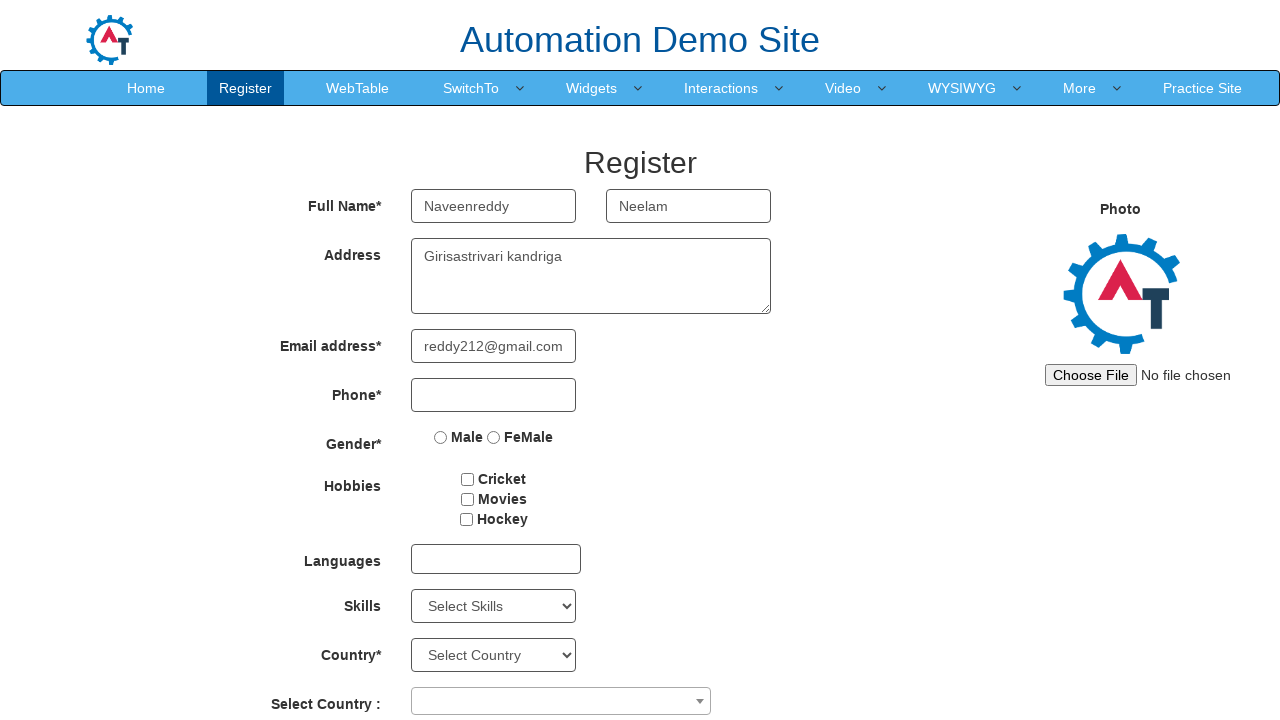

Filled Phone field with '9398228784' on //input[@type='tel']
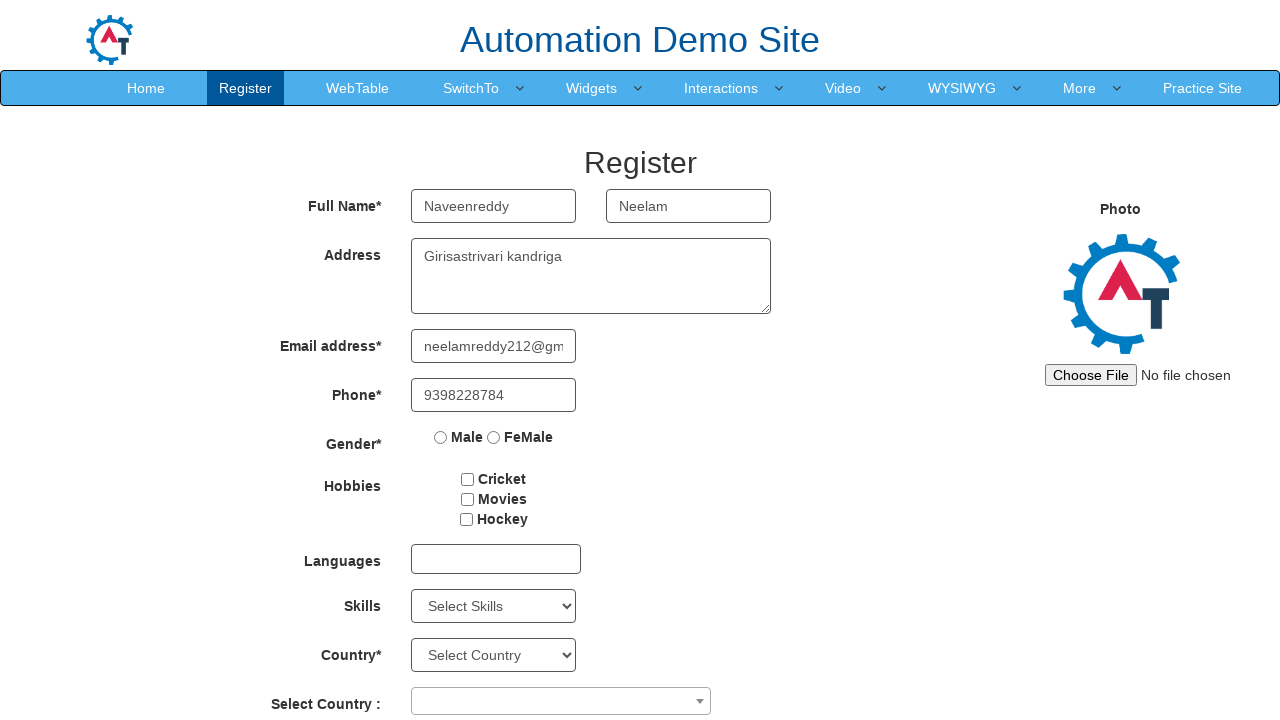

Selected Male gender radio button at (441, 437) on input[name='radiooptions'][value='Male']
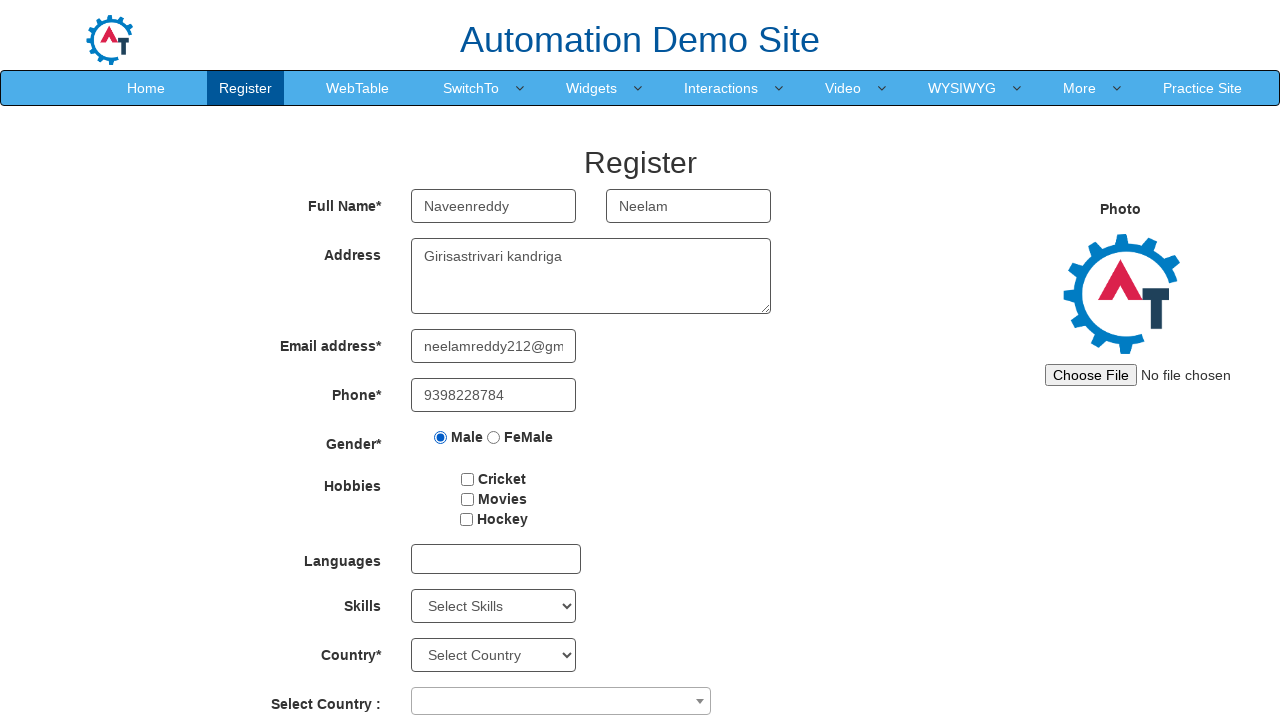

Checked first hobby checkbox at (468, 479) on #checkbox1
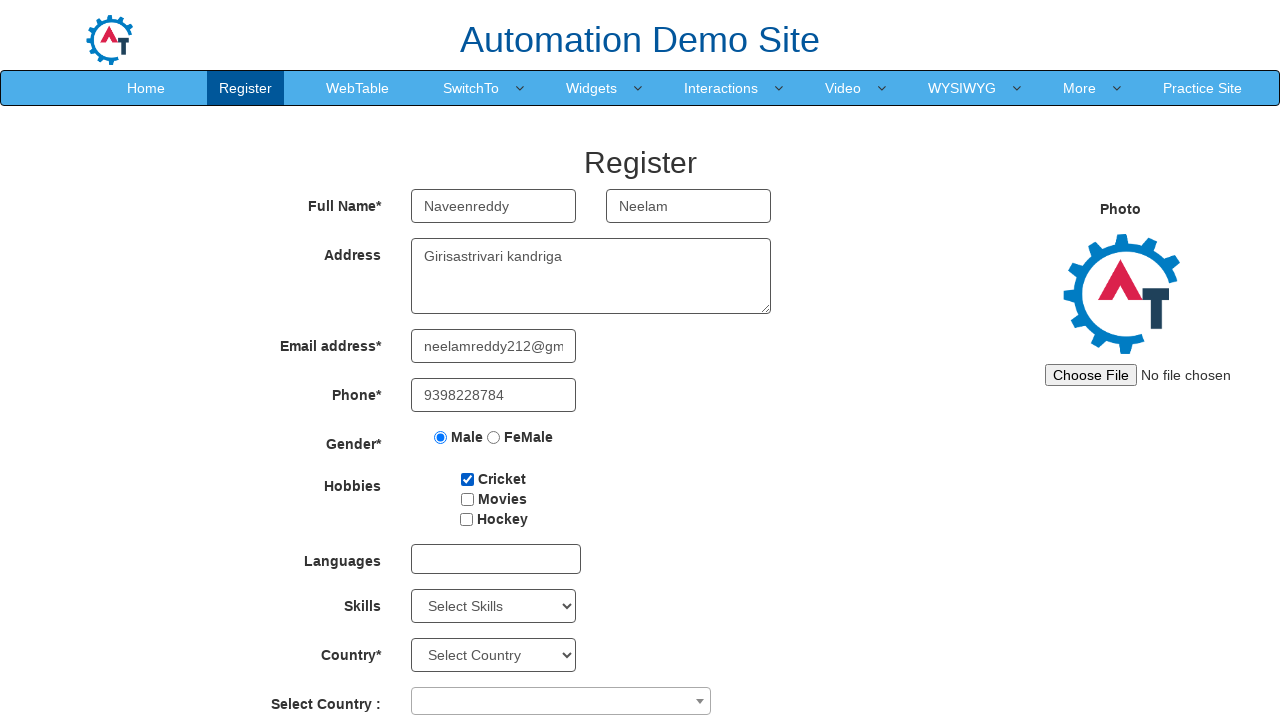

Checked second hobby checkbox at (467, 499) on #checkbox2
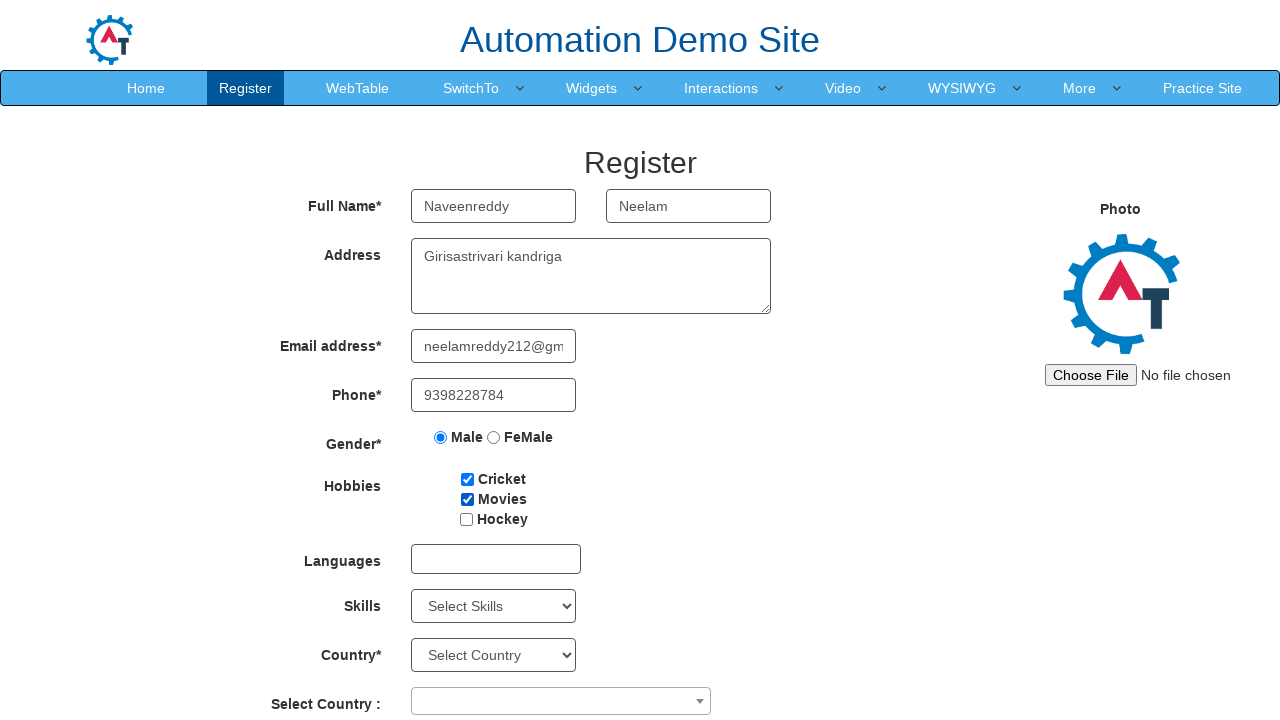

Checked third hobby checkbox at (466, 519) on #checkbox3
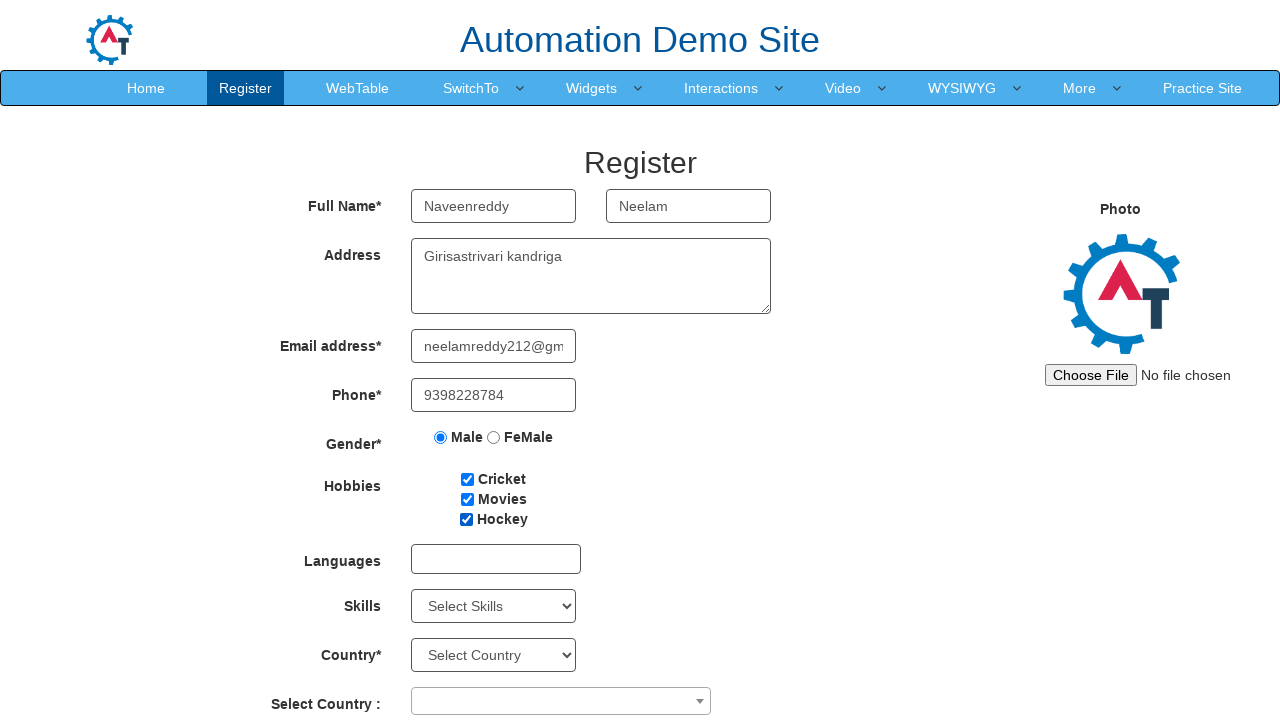

Selected 'Android' from Skills dropdown on #Skills
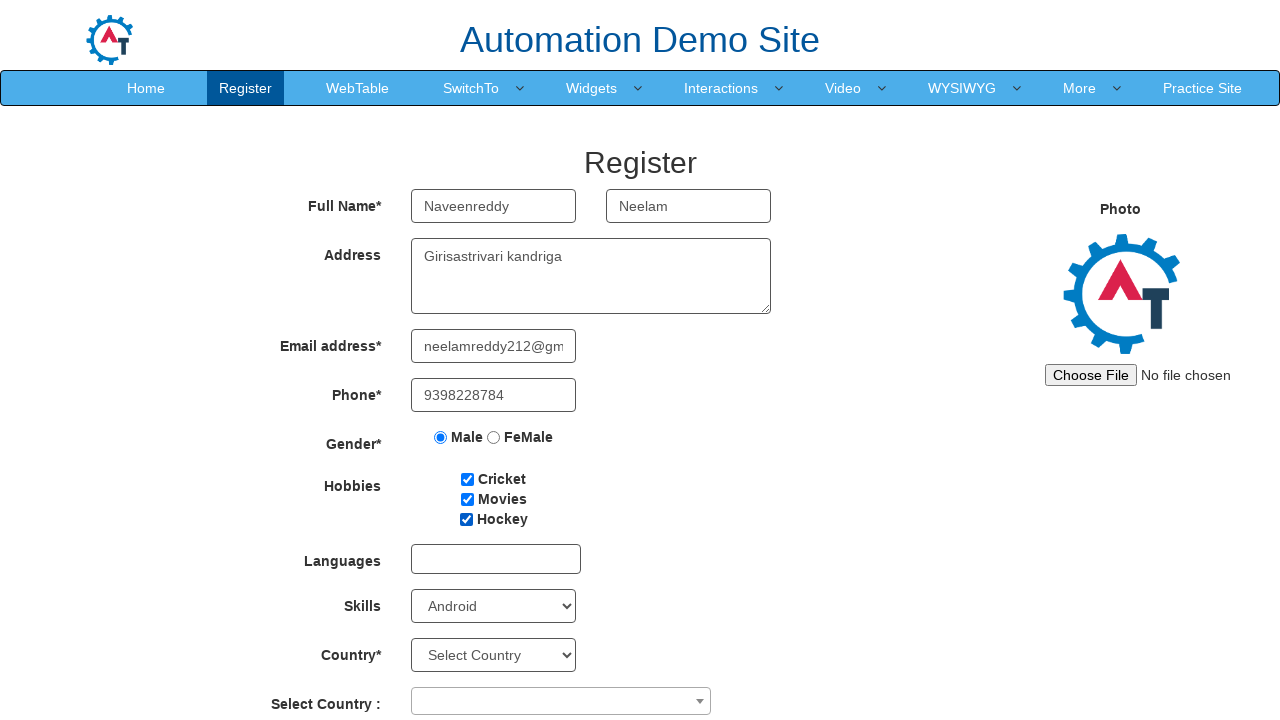

Selected year '1997' from Year of Birth dropdown on #yearbox
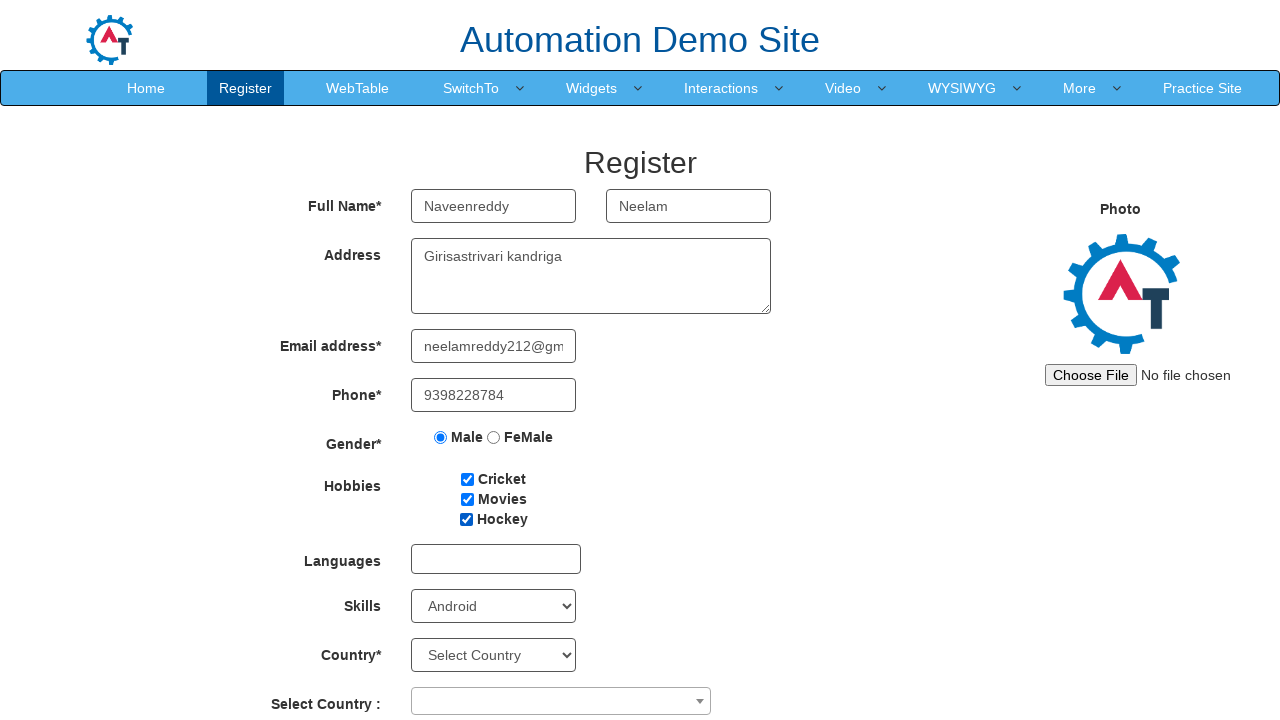

Selected 'July' from Month of Birth dropdown on //select[@placeholder='Month']
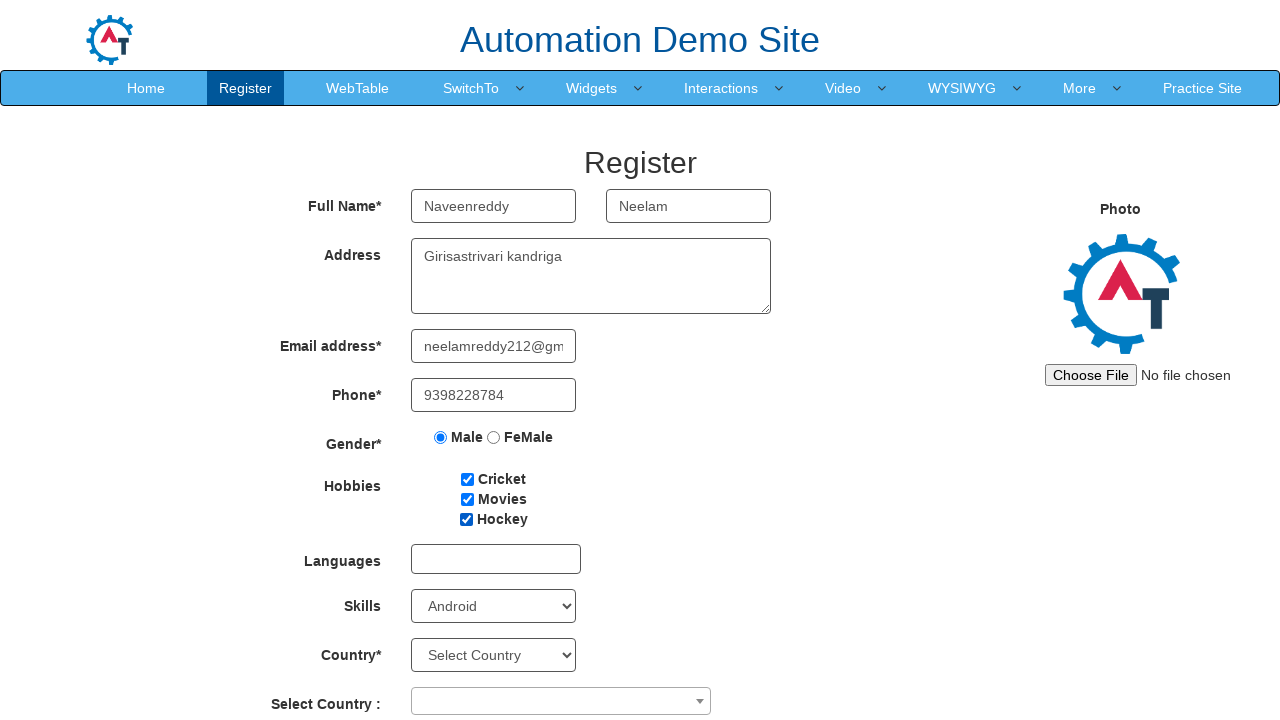

Selected day '11' from Day of Birth dropdown on #daybox
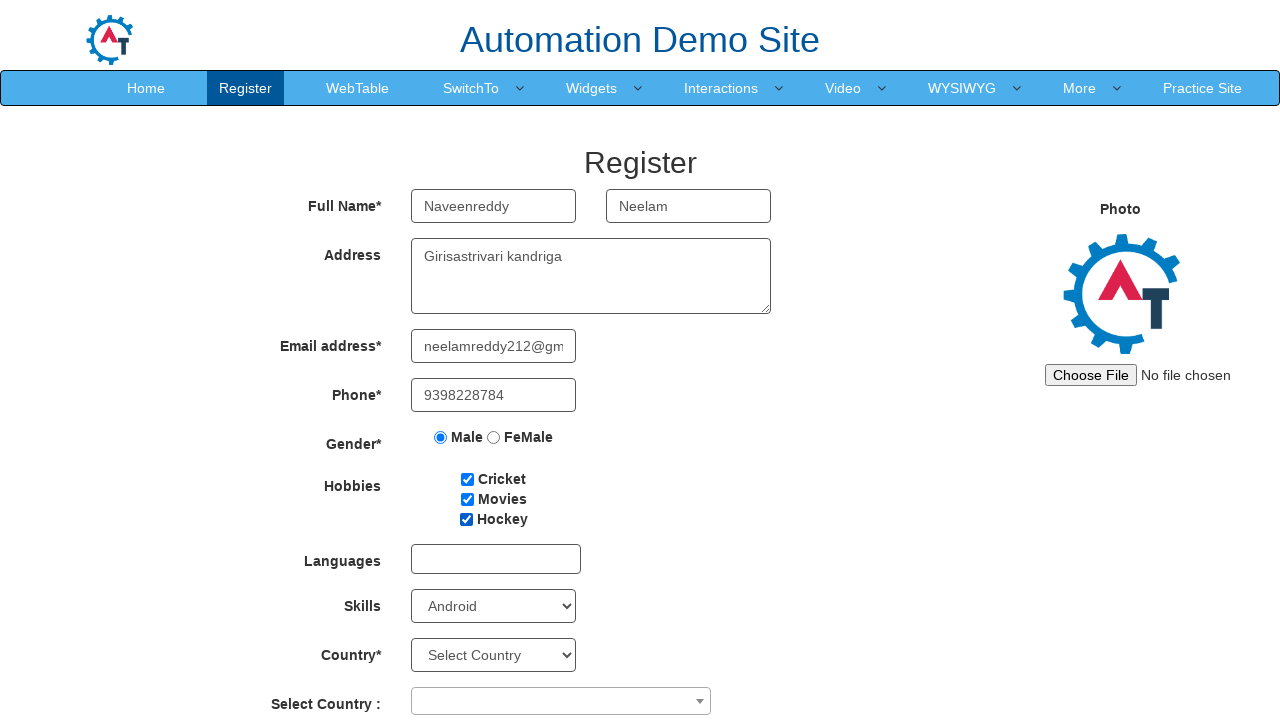

Filled Password field with 'reddy123' on #firstpassword
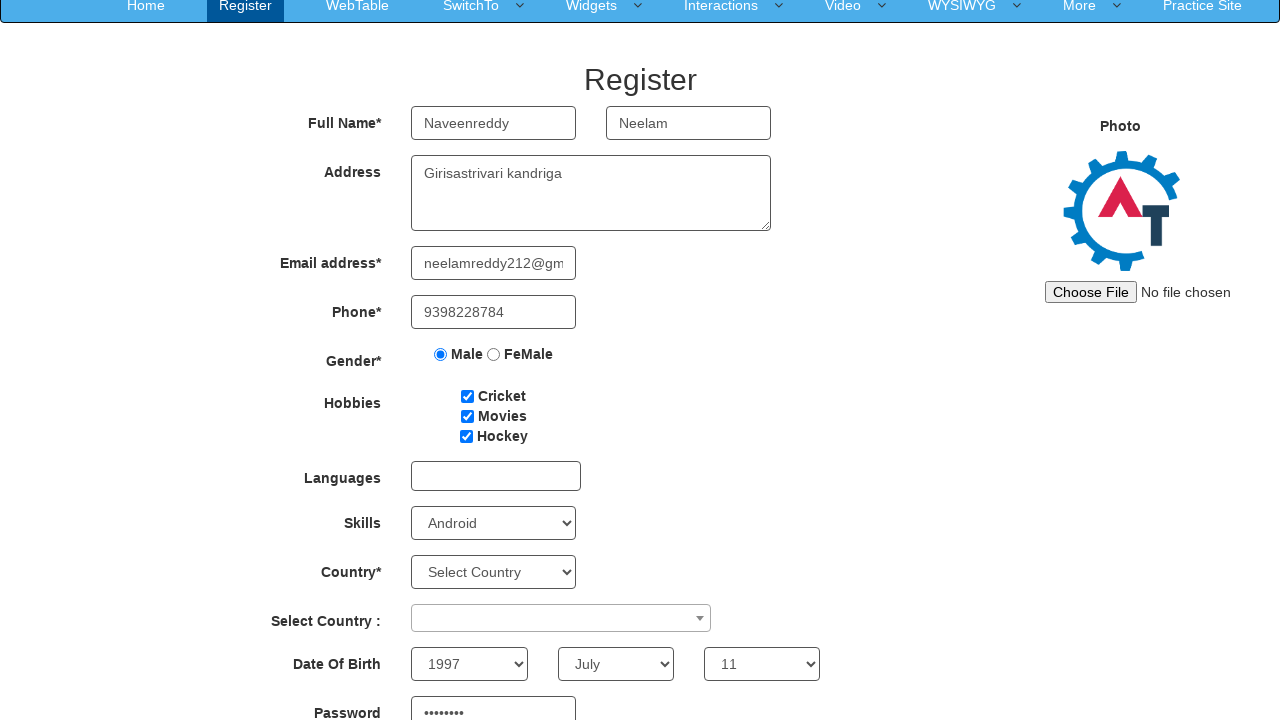

Filled Confirm Password field with 'reddy123' on #secondpassword
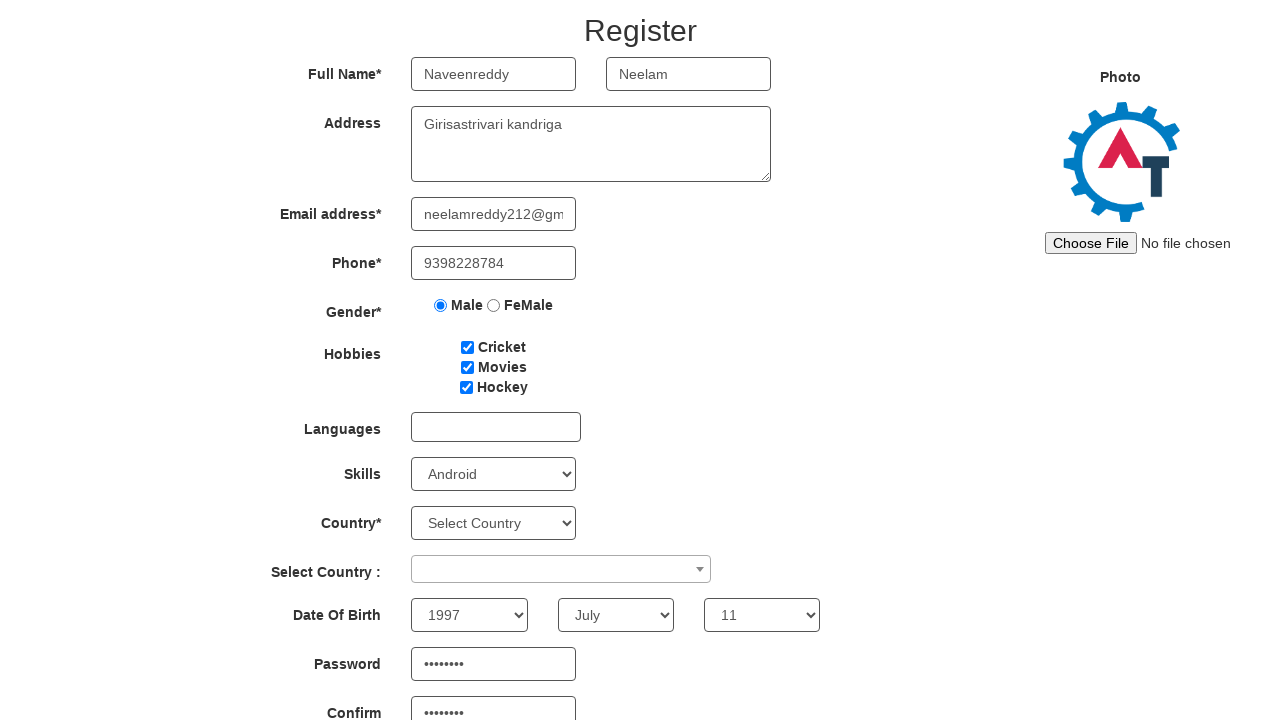

Clicked Submit button to submit the registration form at (572, 623) on #submitbtn
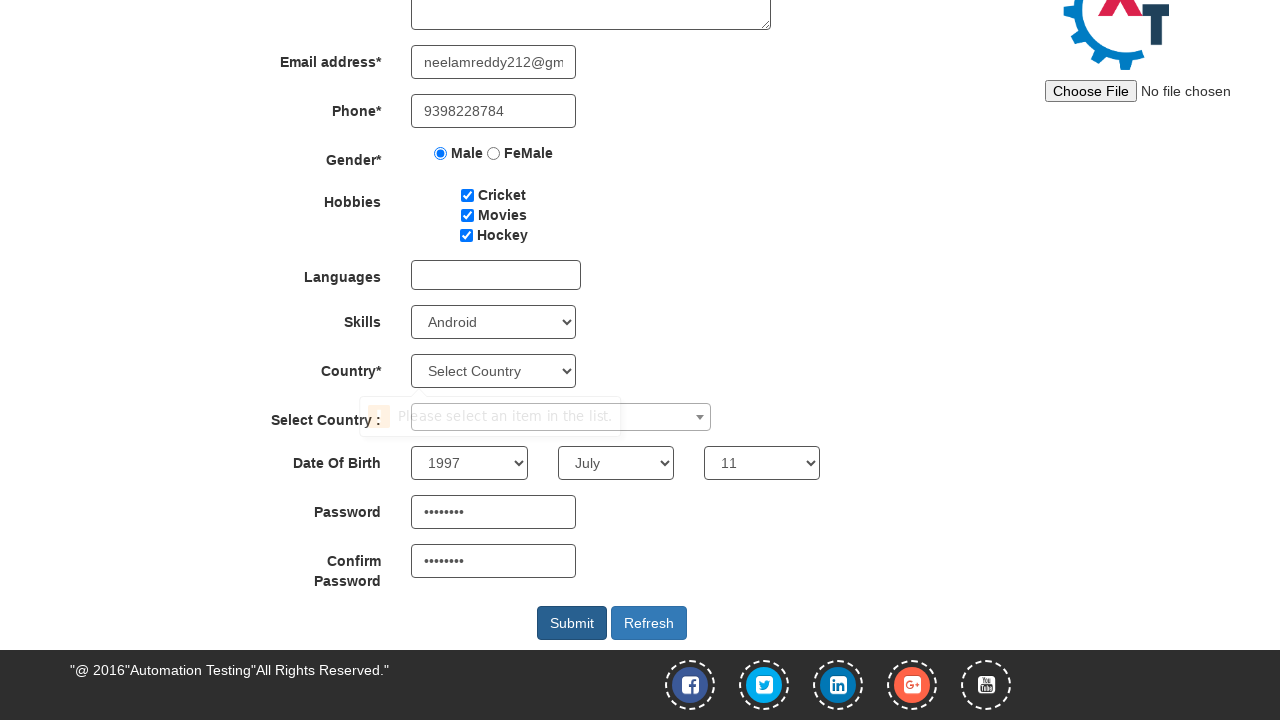

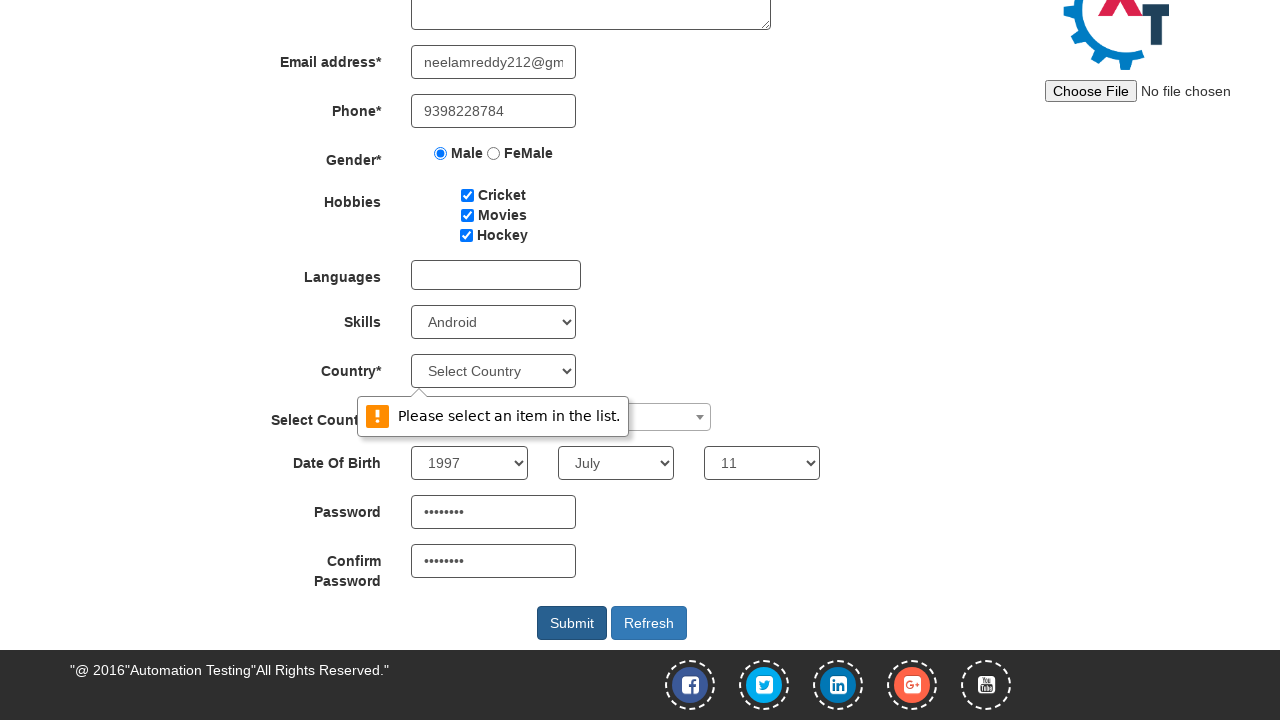